Tests navigation by clicking on the A/B Testing link and then navigating back to verify page titles

Starting URL: https://practice.cydeo.com

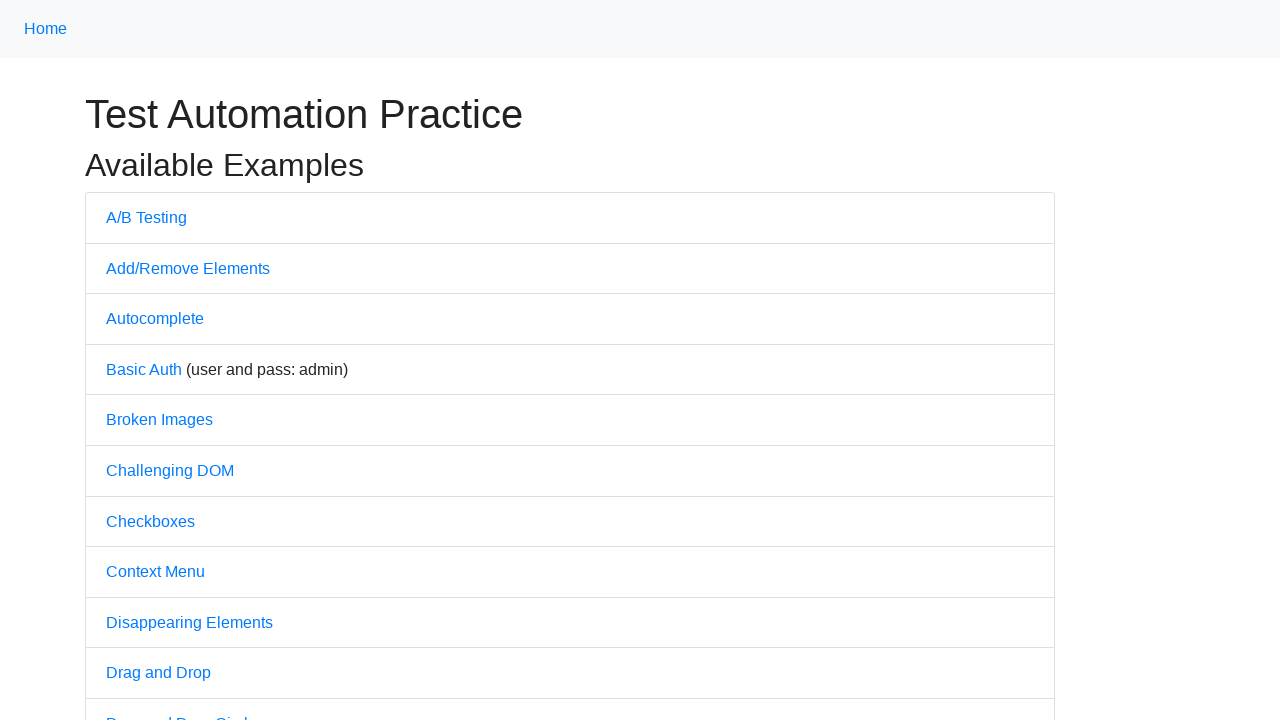

Clicked on A/B Testing link at (146, 217) on text=A/B Testing
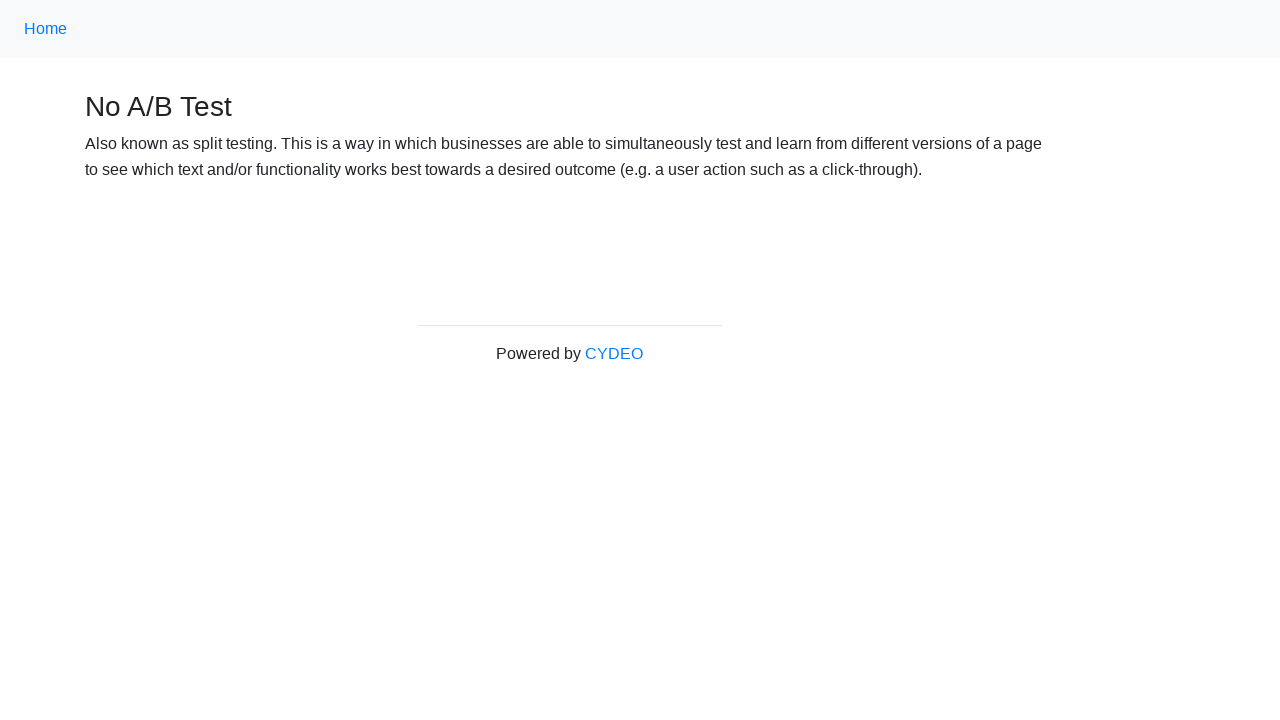

Waited for A/B Testing page to load
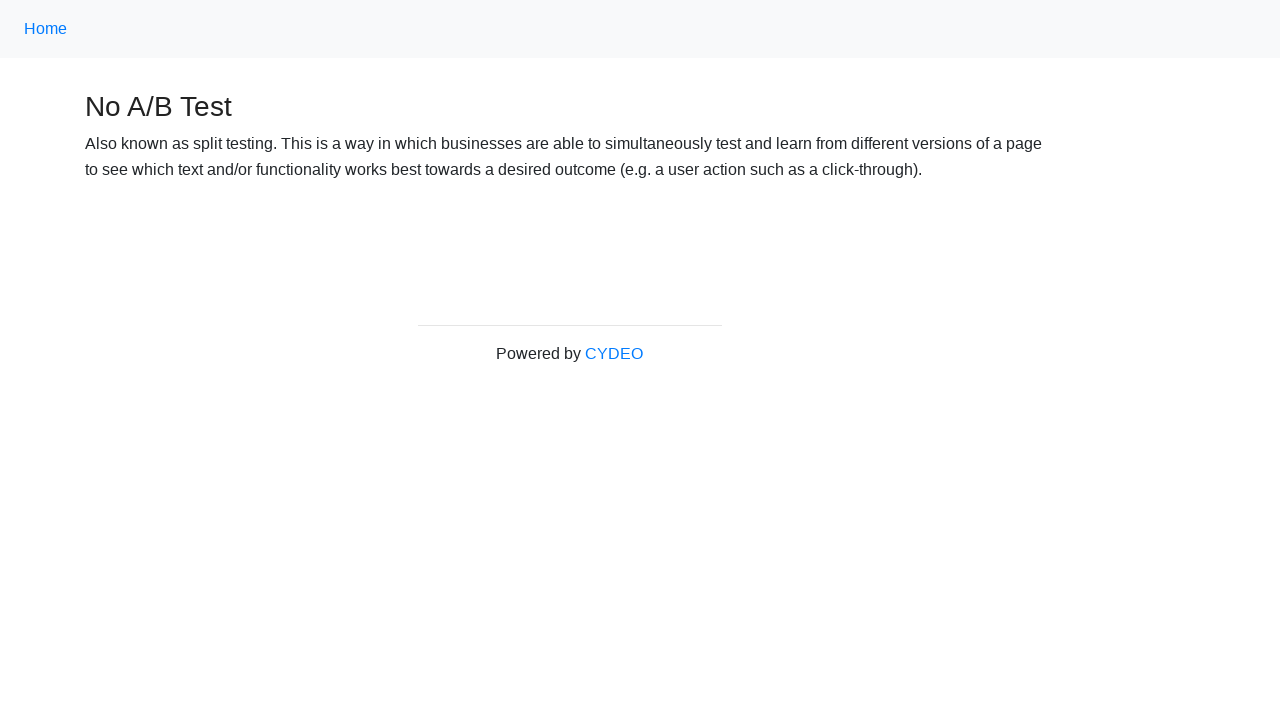

Verified page title is 'No A/B Test'
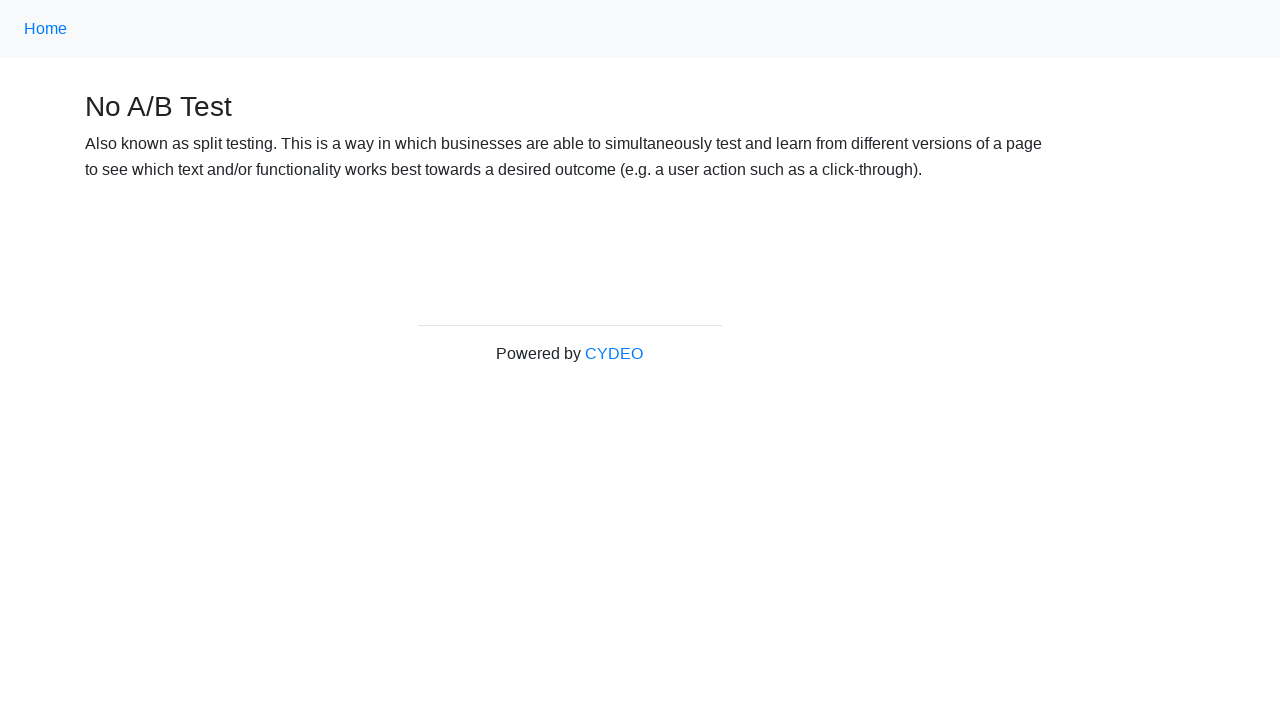

Navigated back to previous page
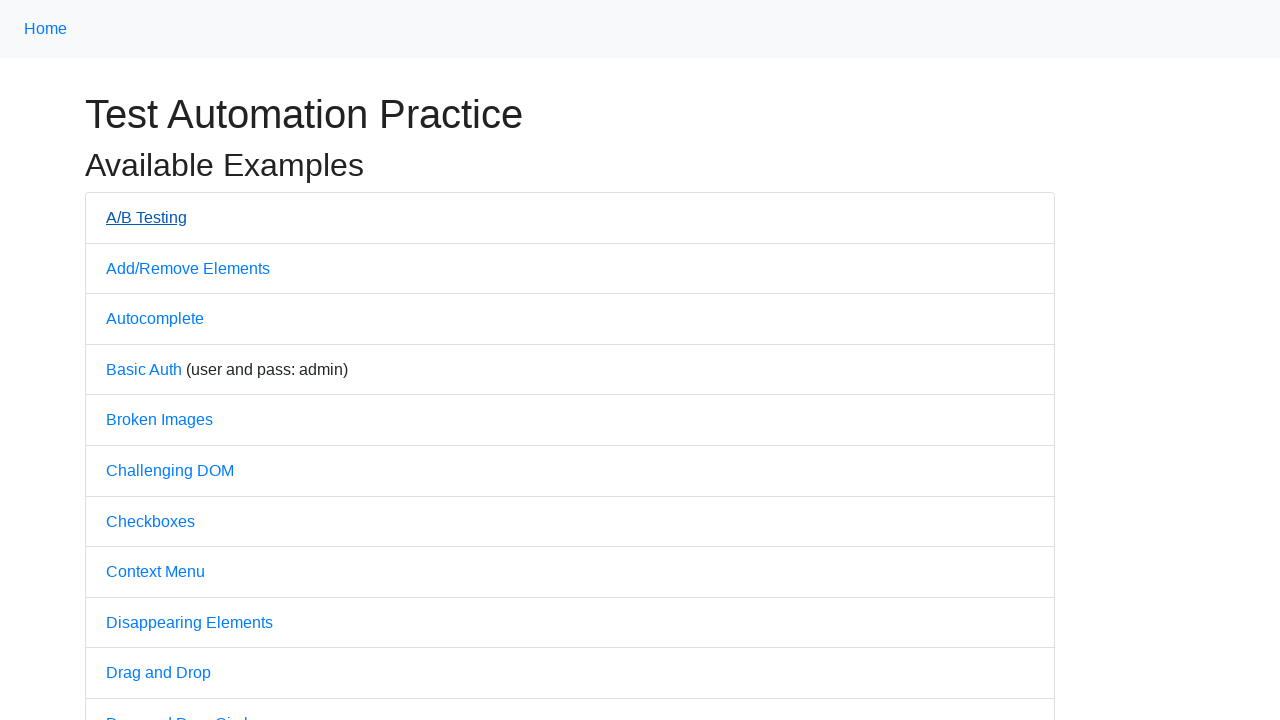

Waited for Practice page to load after navigation
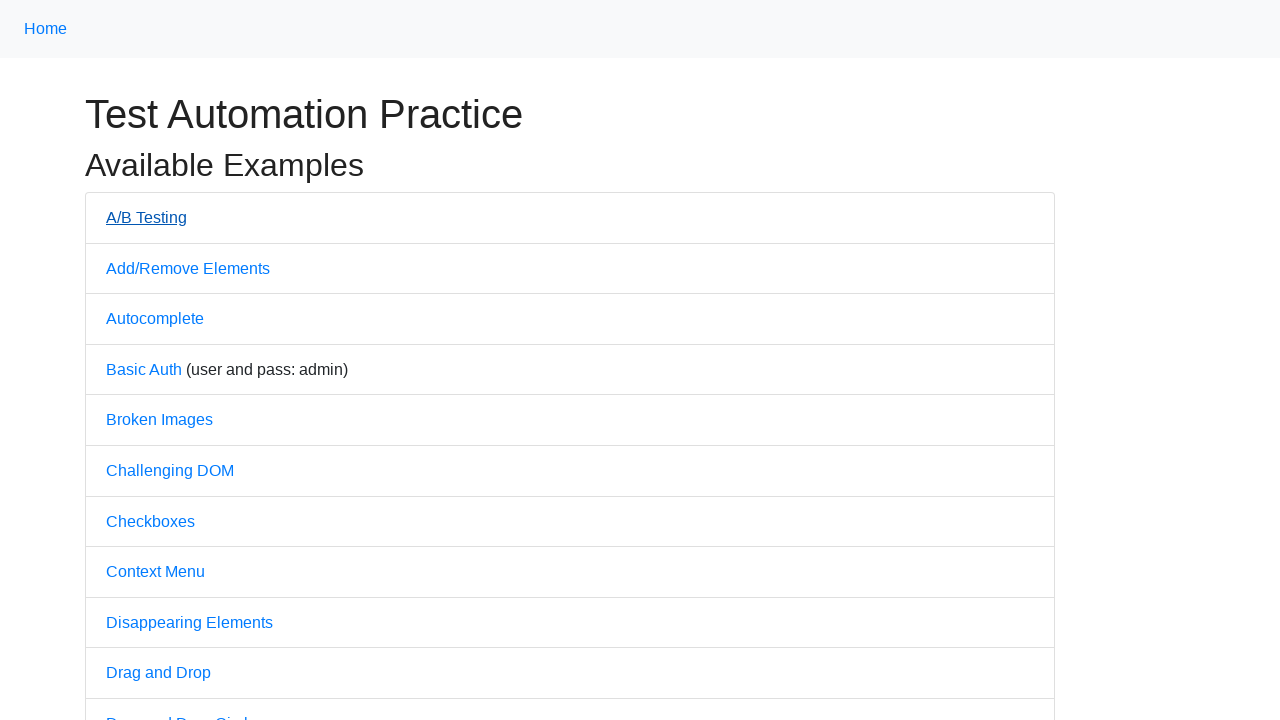

Verified page title is 'Practice' after navigating back
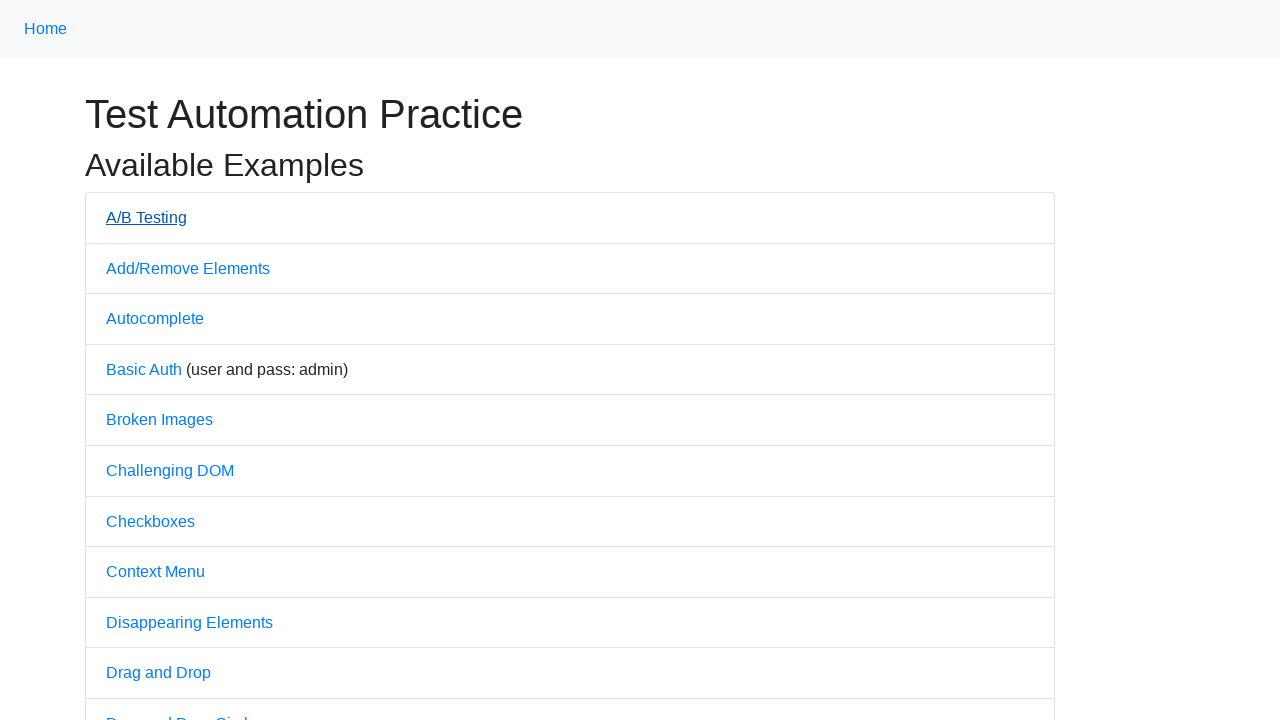

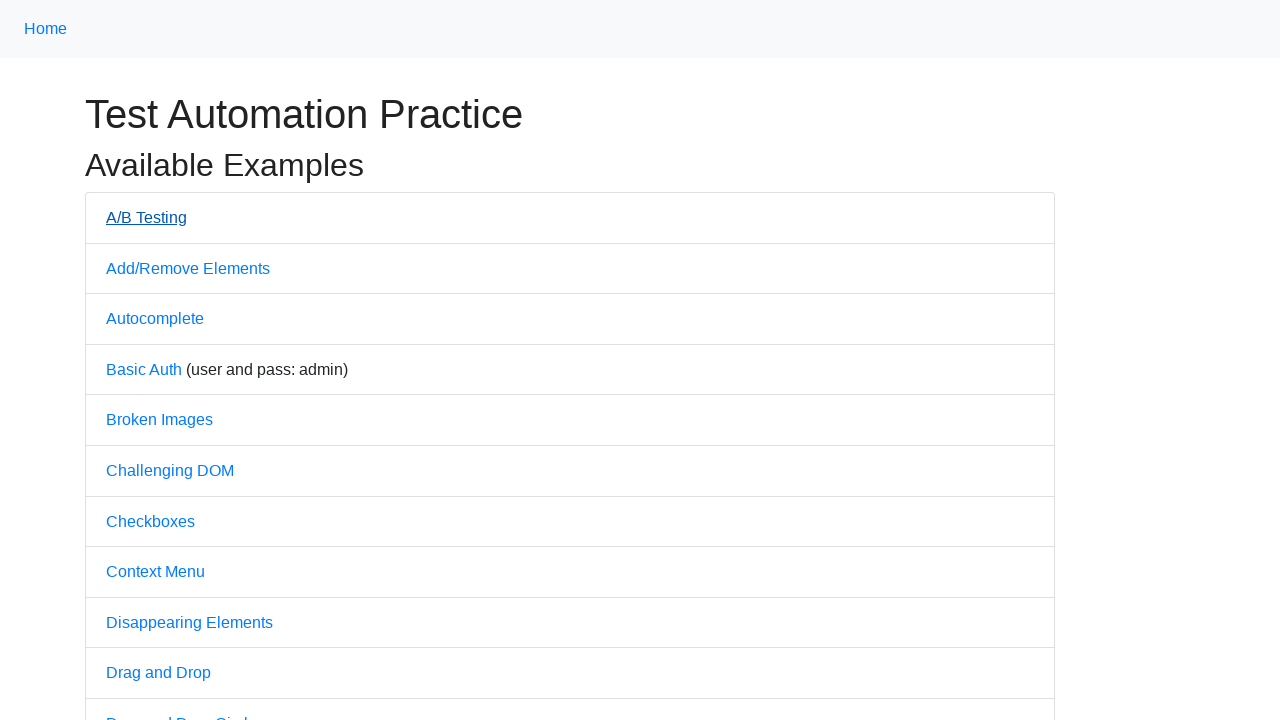